Navigates to a web form page and takes a screenshot of the form element

Starting URL: https://bonigarcia.dev/selenium-webdriver-java/web-form.html

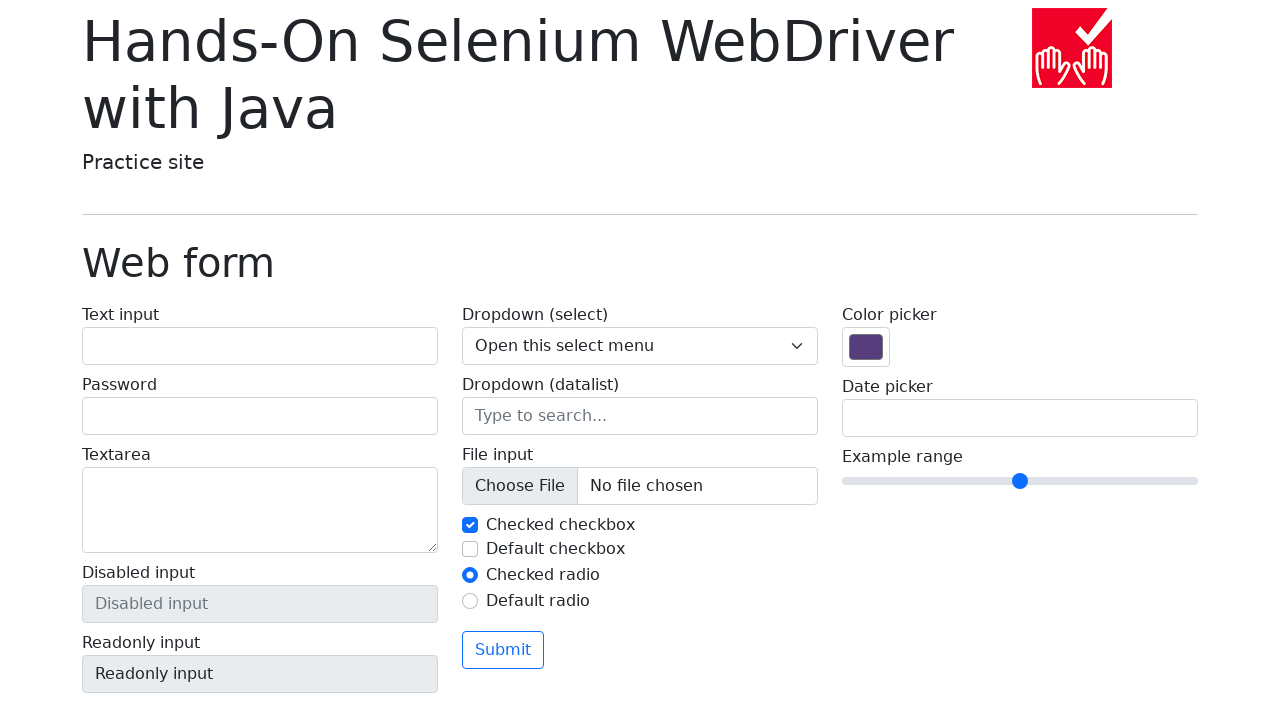

Navigated to web form page
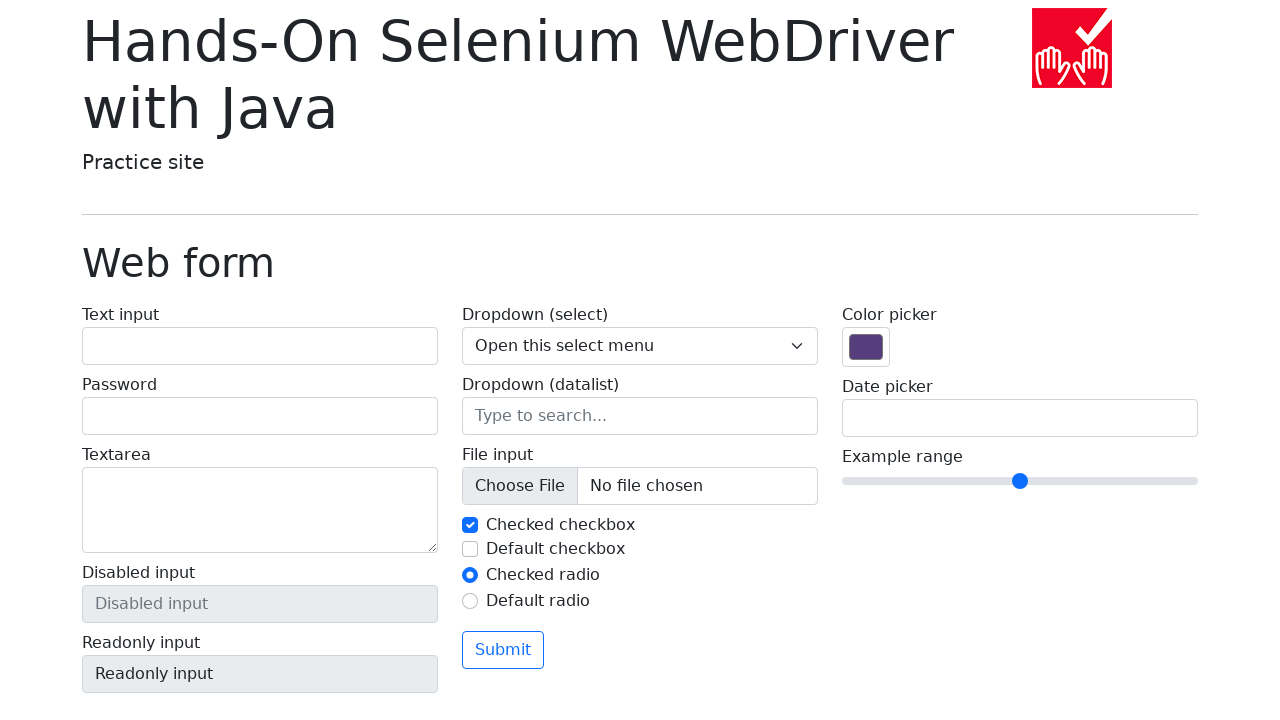

Located form element on page
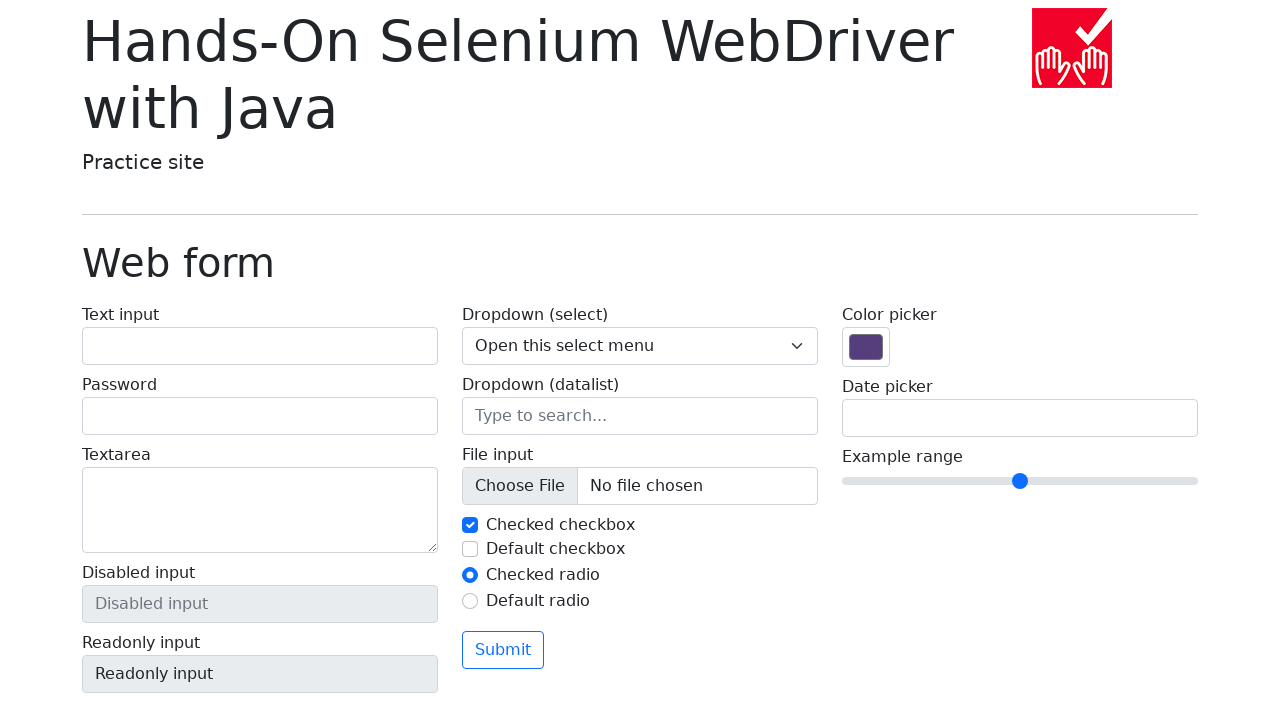

Captured screenshot of form element
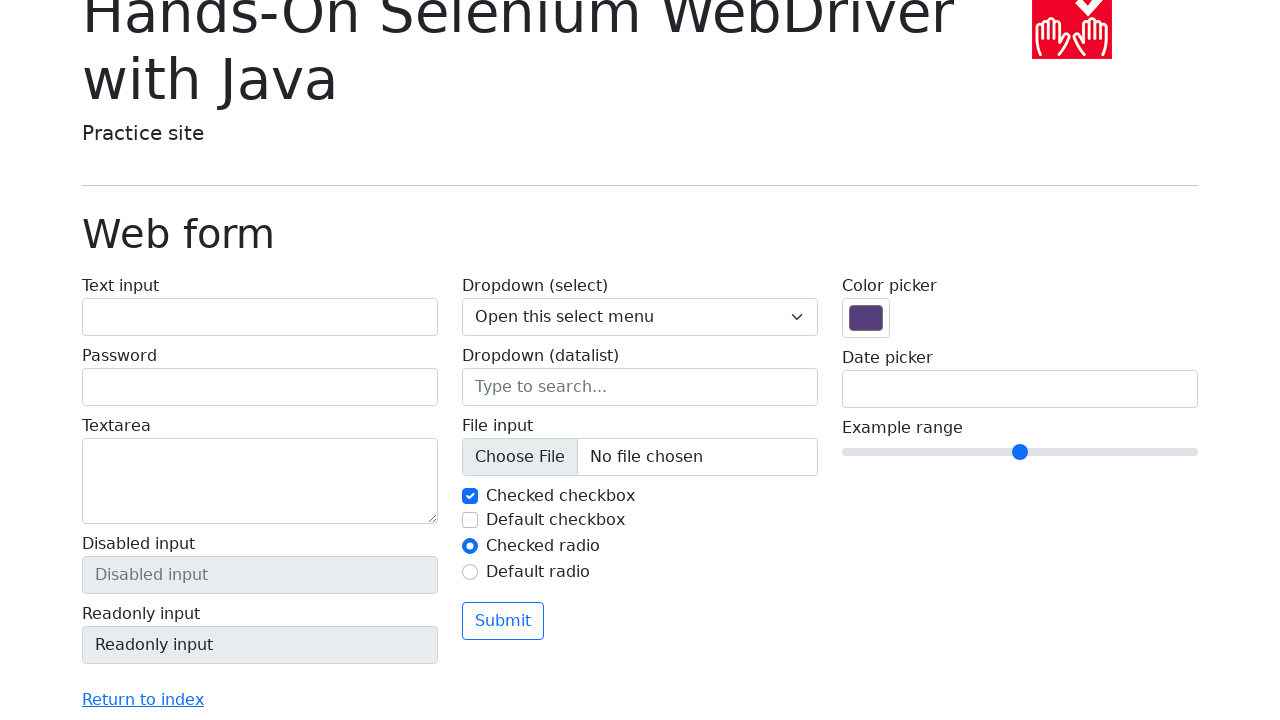

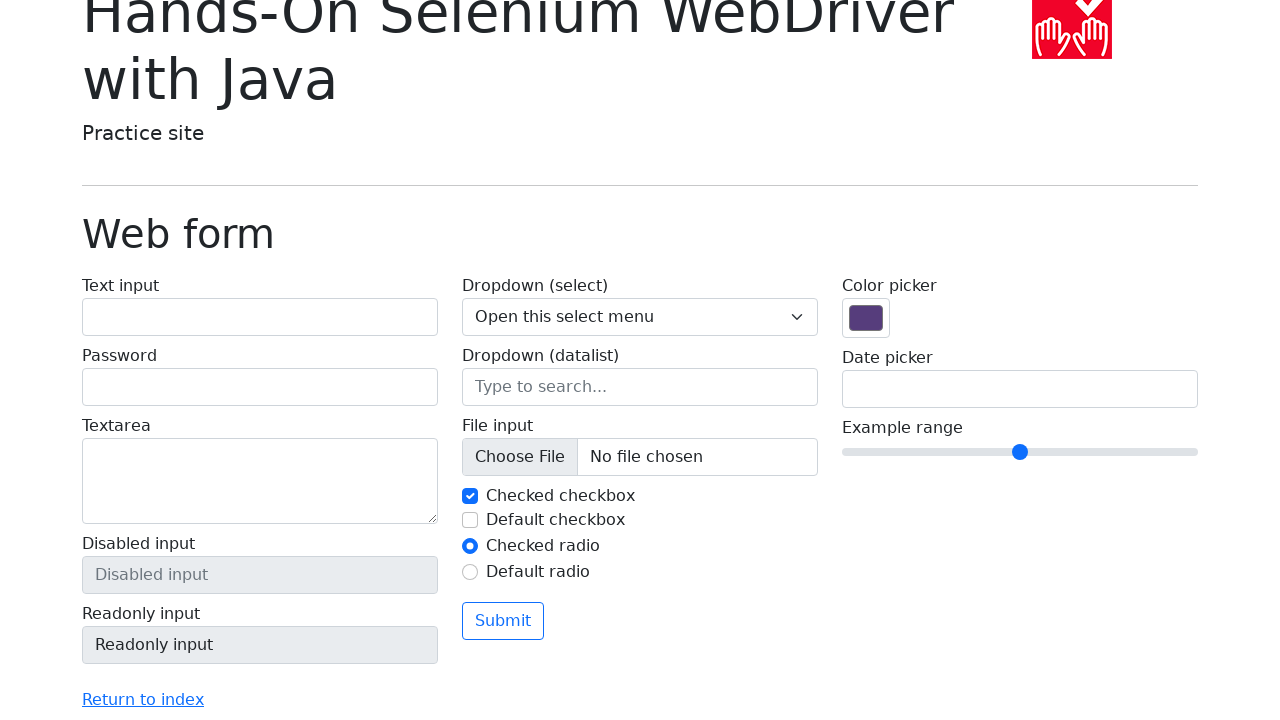